Tests registration form validation by submitting a password with less than 6 characters and verifying password error messages

Starting URL: https://alada.vn/tai-khoan/dang-ky.html

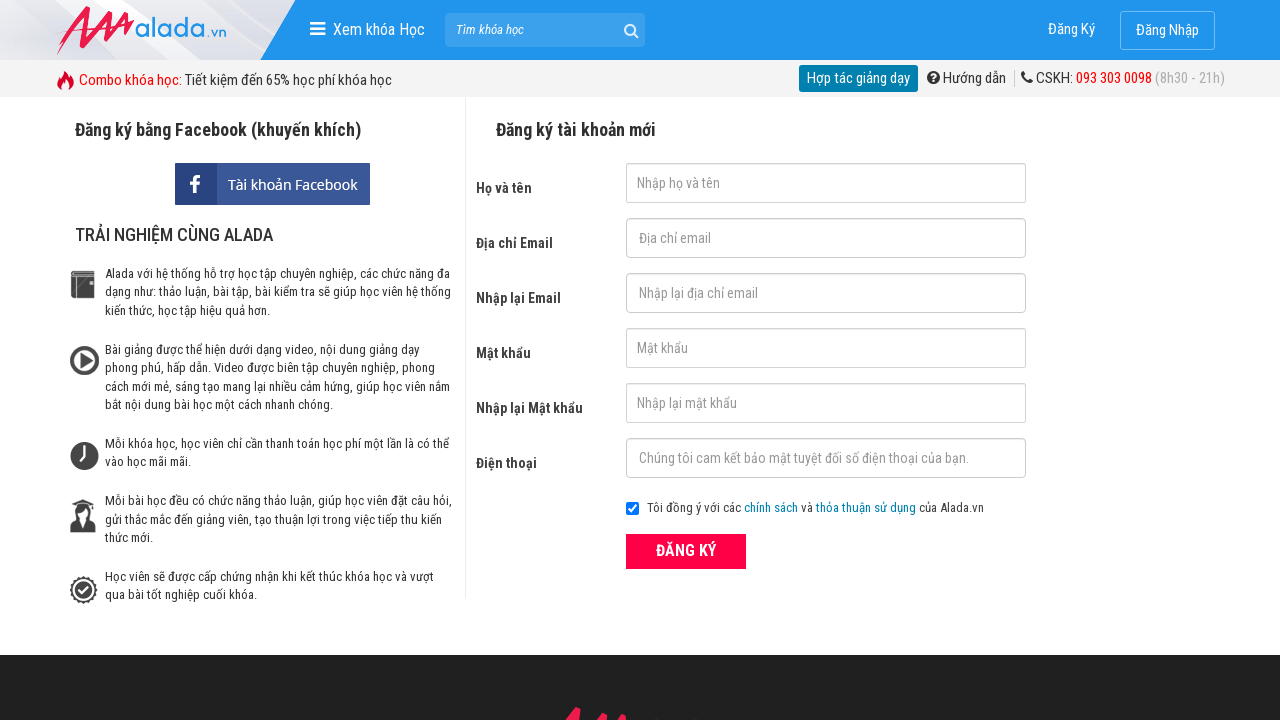

Filled first name field with 'Lanh' on #txtFirstname
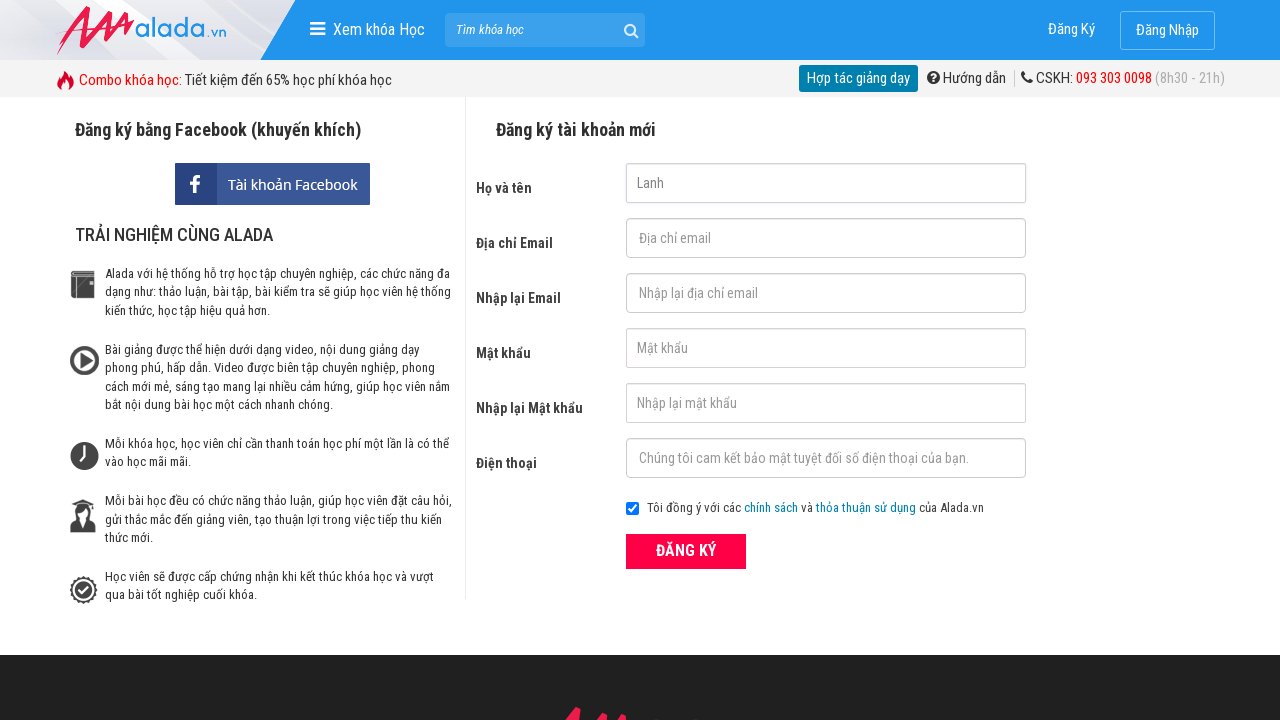

Filled email field with 'Lanh@gmail.com' on #txtEmail
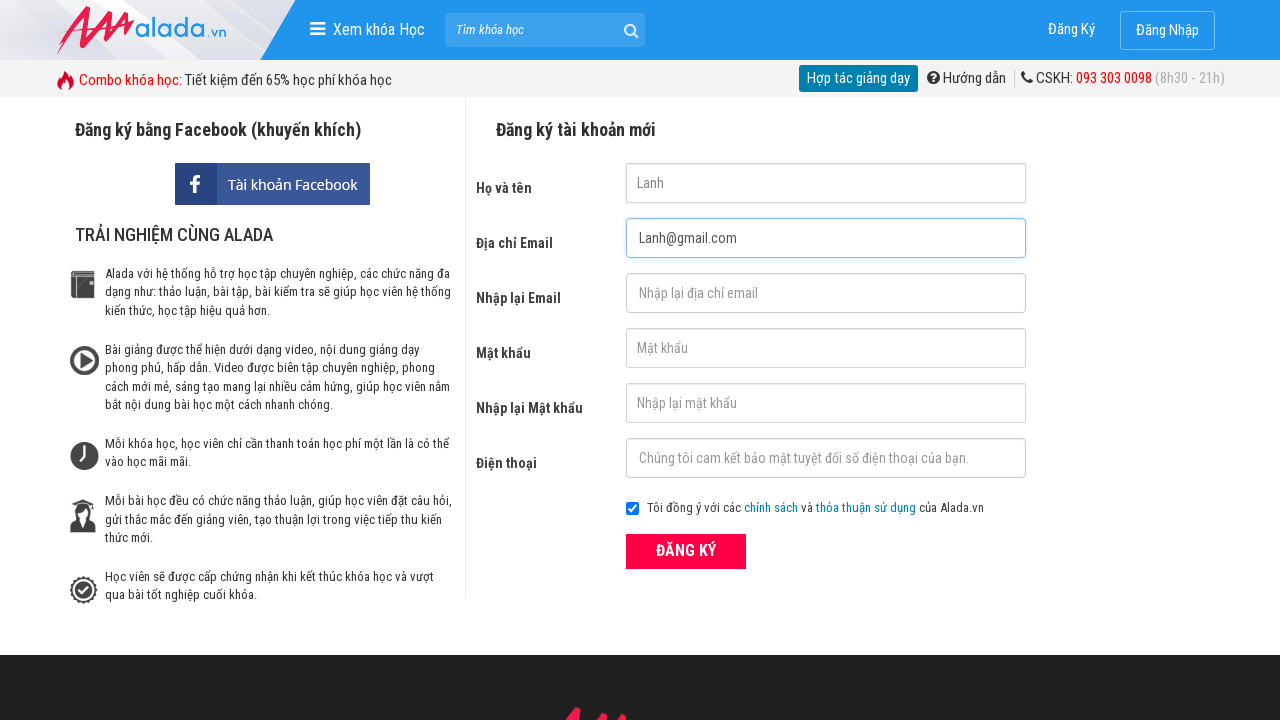

Filled confirm email field with 'Lanh@gmail.com' on #txtCEmail
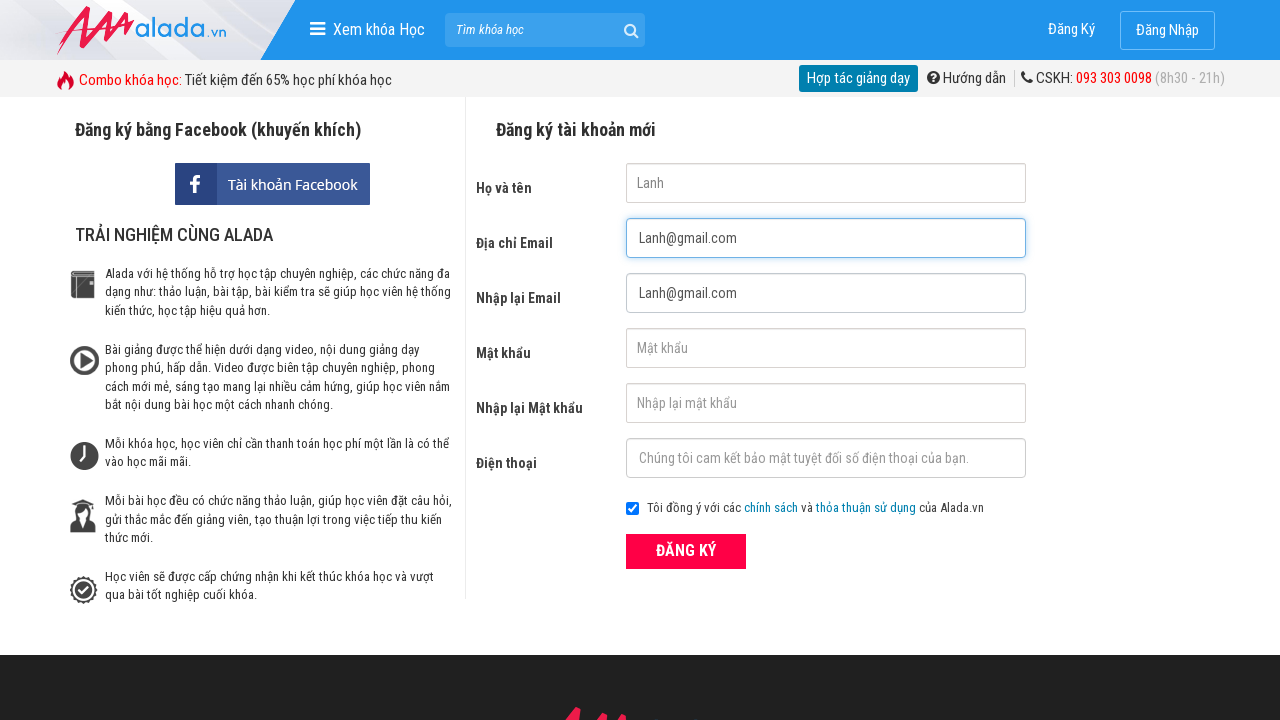

Filled password field with '123' (less than 6 characters) on #txtPassword
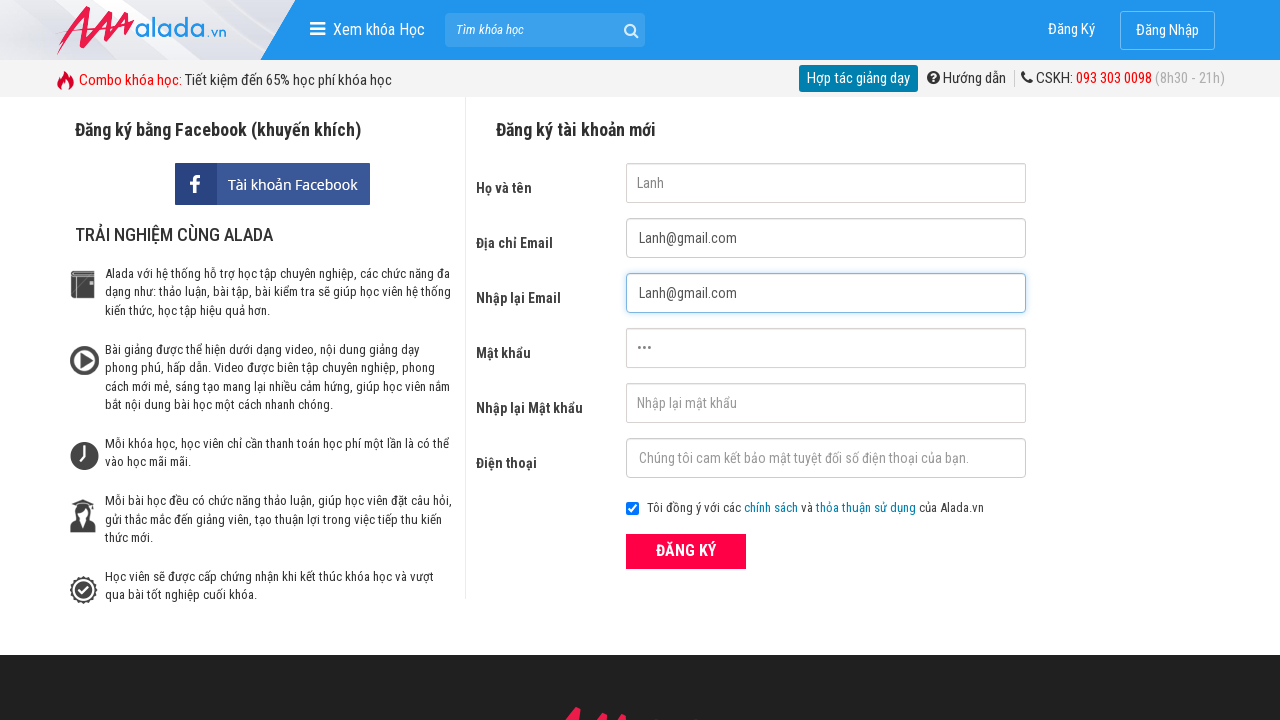

Filled confirm password field with '123' on #txtCPassword
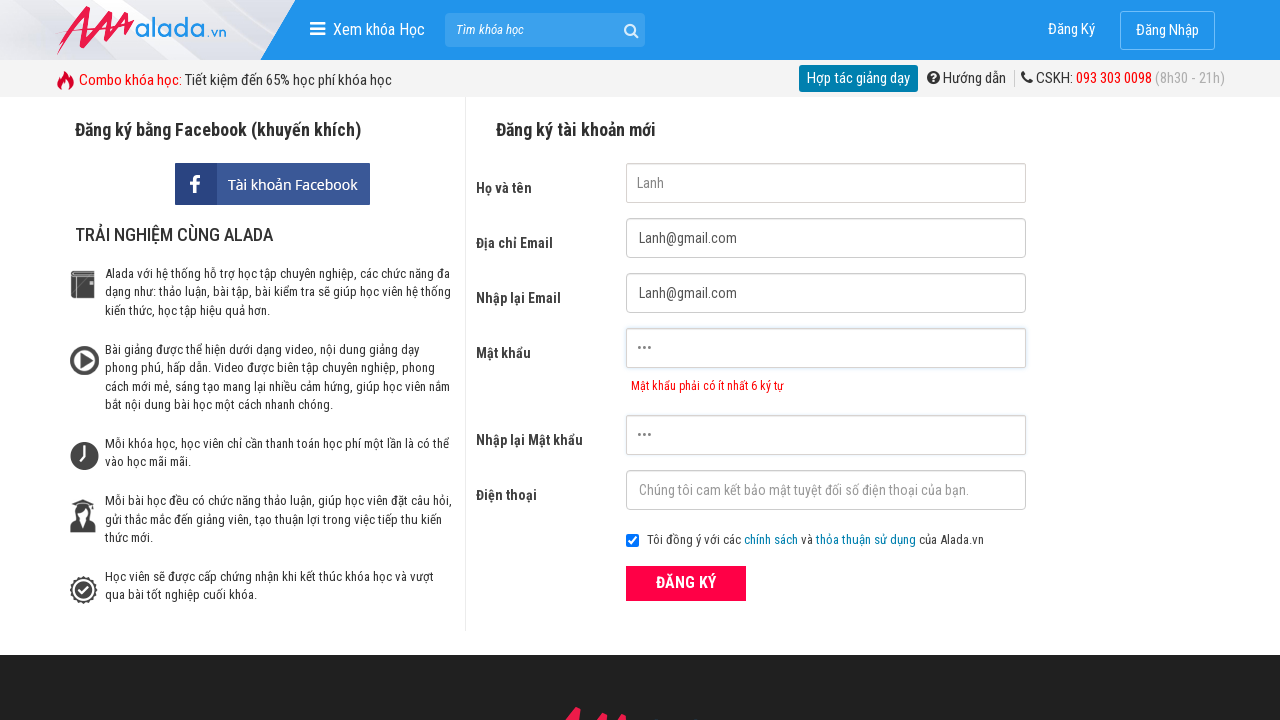

Filled phone field with '0987654321' on #txtPhone
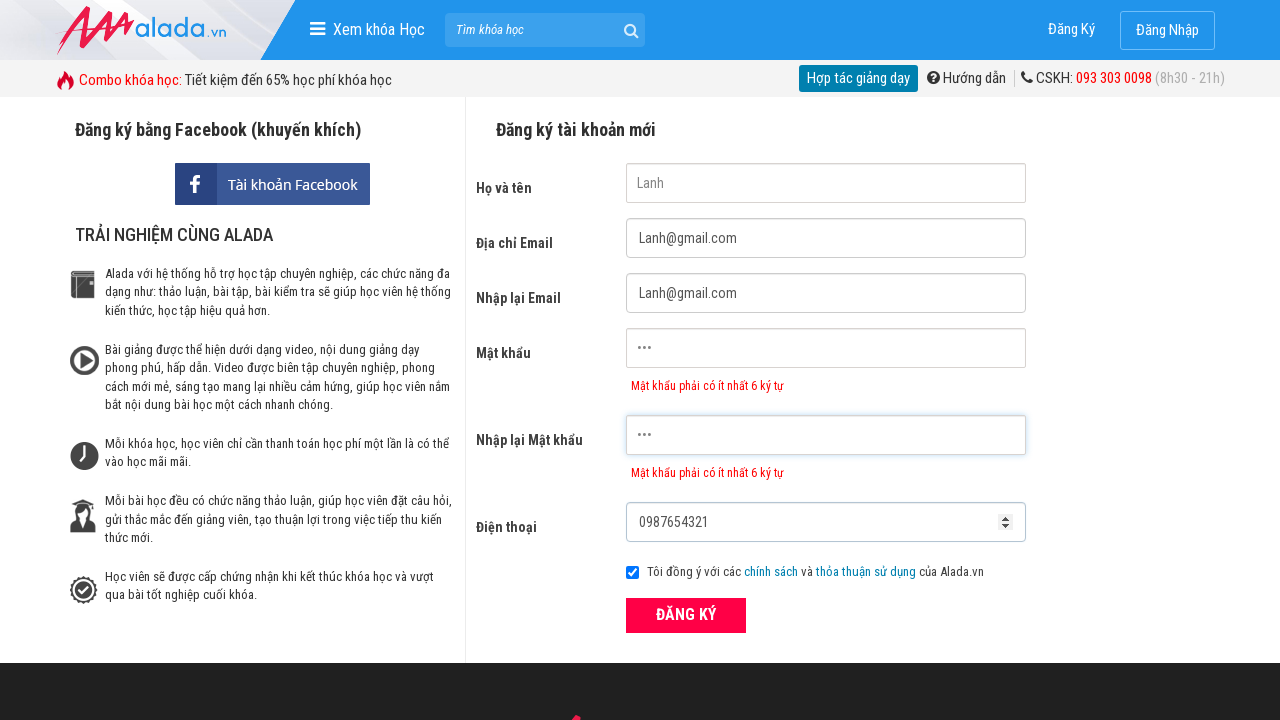

Clicked ĐĂNG KÝ (Register) button at (686, 615) on xpath=//form[@id='frmLogin']//button[text()='ĐĂNG KÝ']
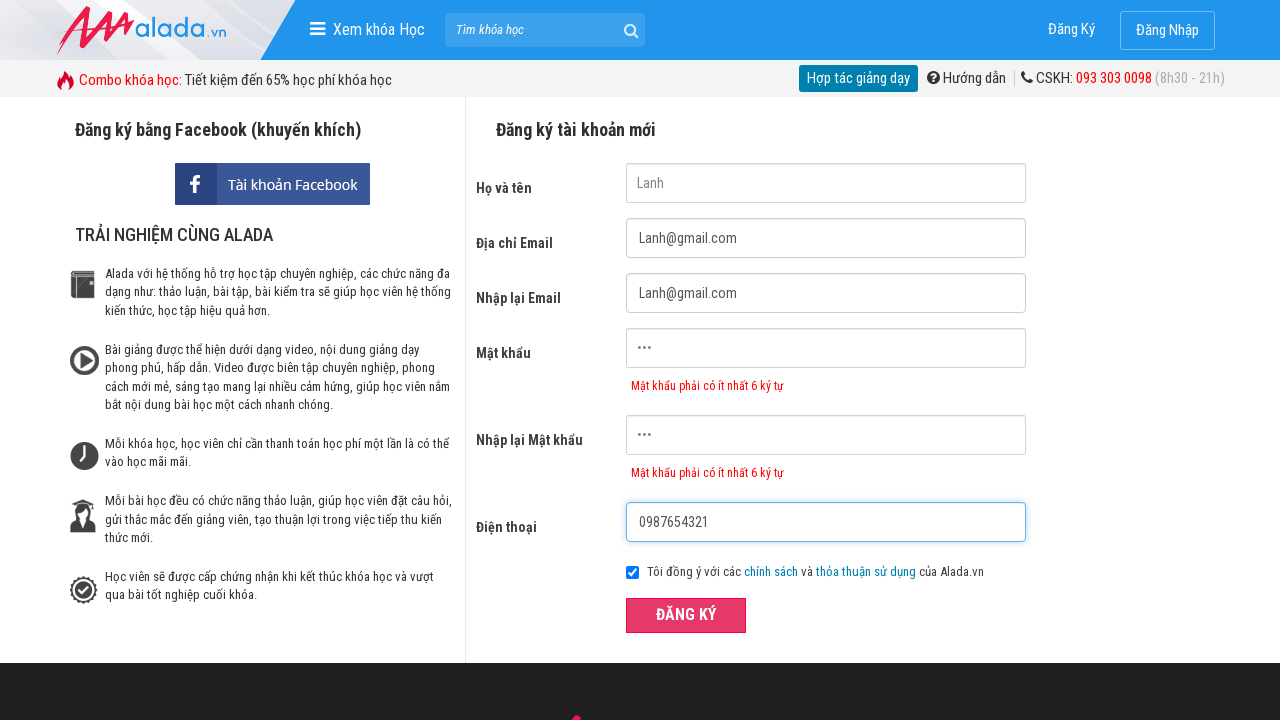

Password error message appeared, validating short password rejection
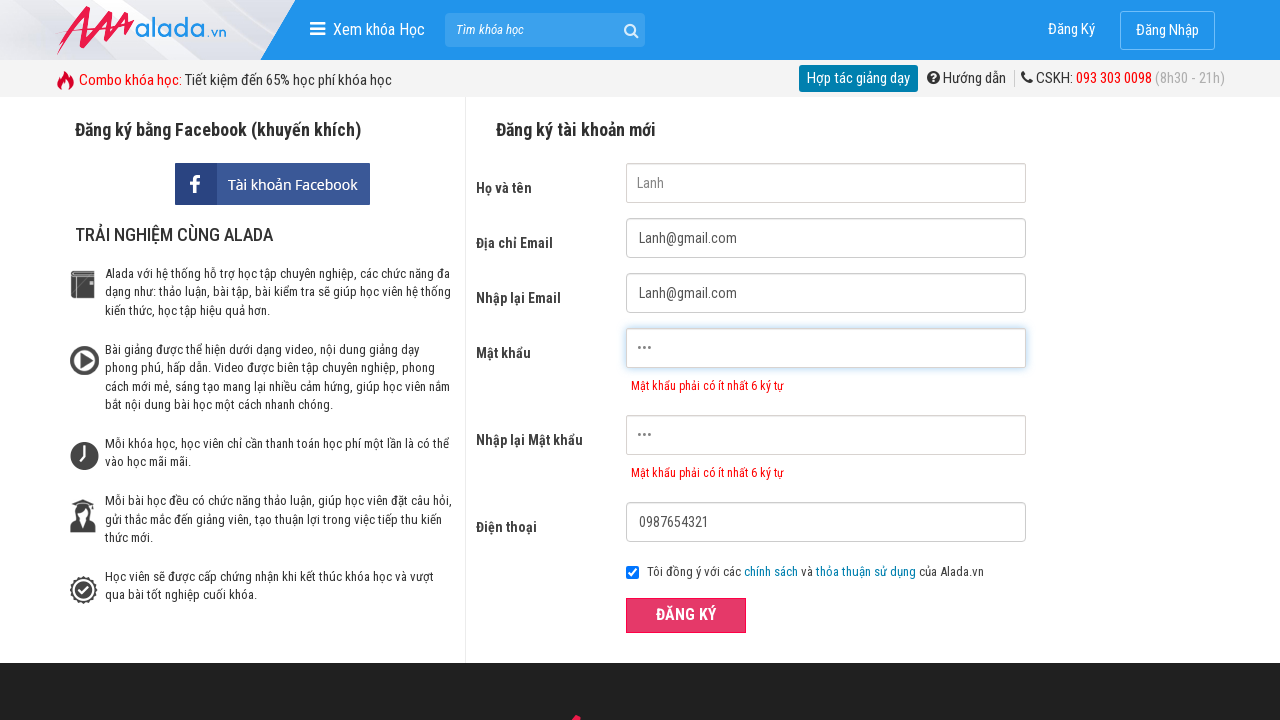

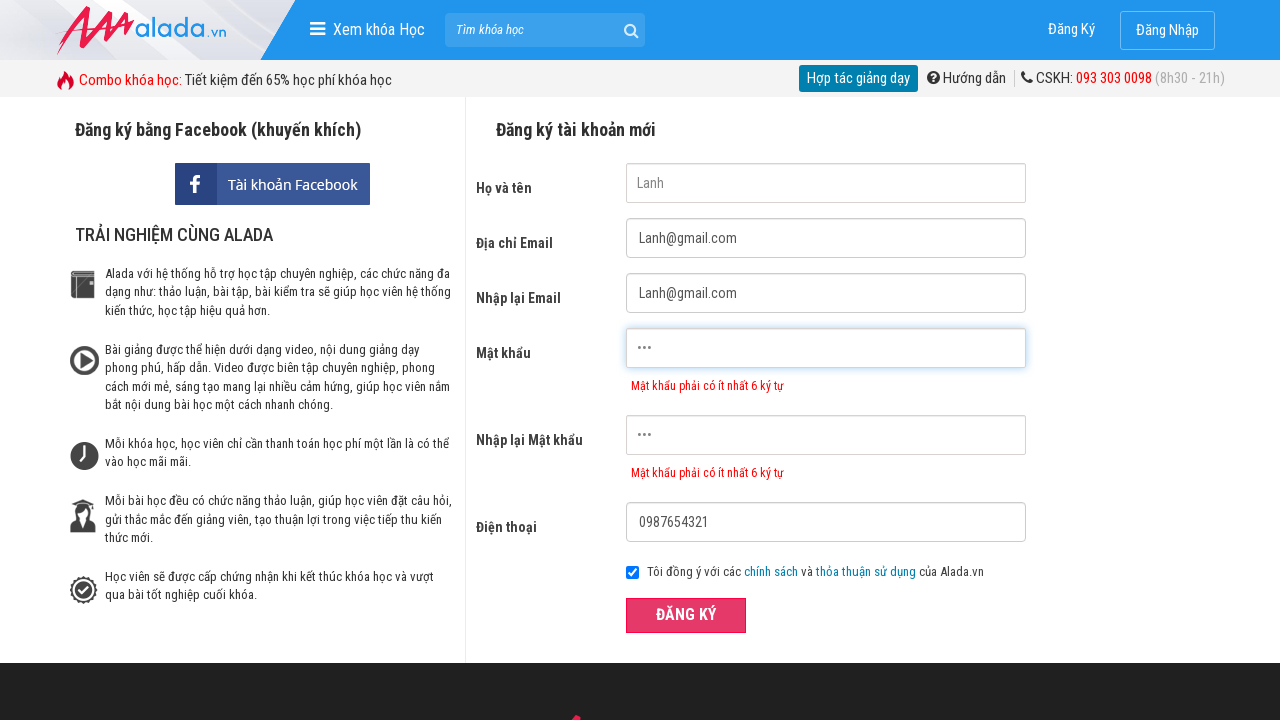